Tests window/tab handling by navigating to a page, clicking a link that opens a new window, switching to the new window to verify its content, and then switching back to the original window to verify its title.

Starting URL: https://the-internet.herokuapp.com/windows

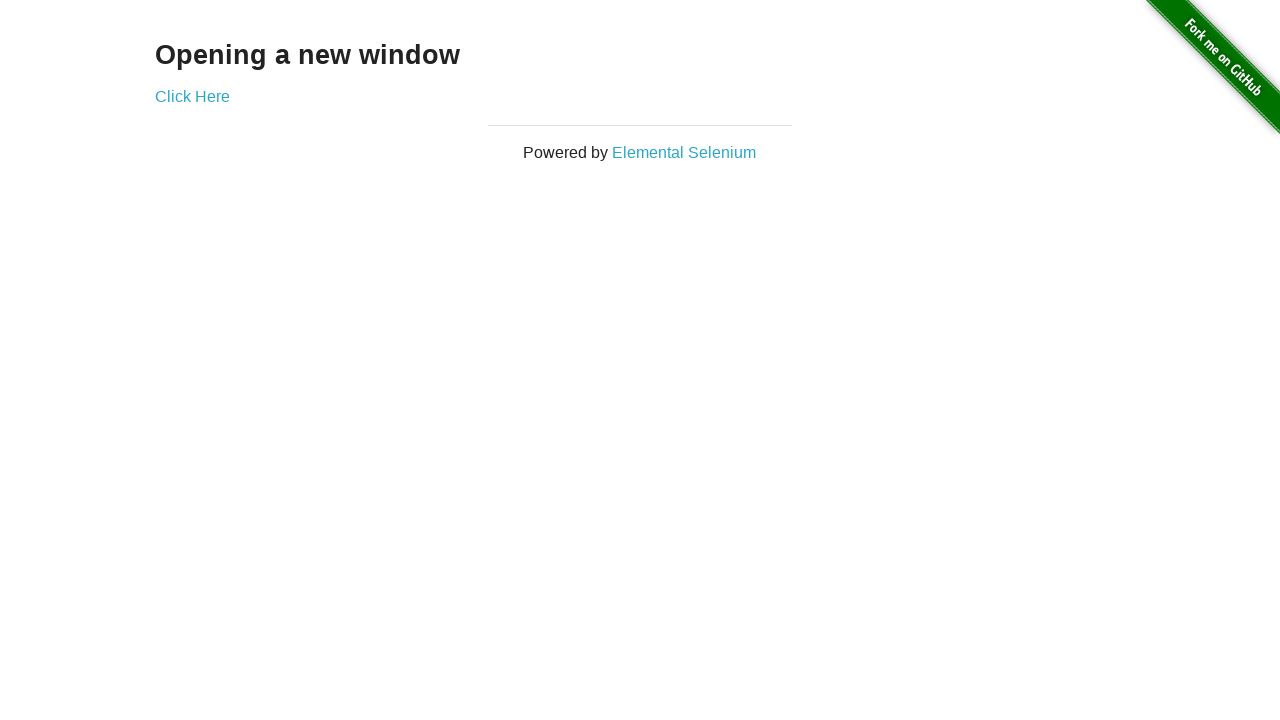

Retrieved heading text from original page
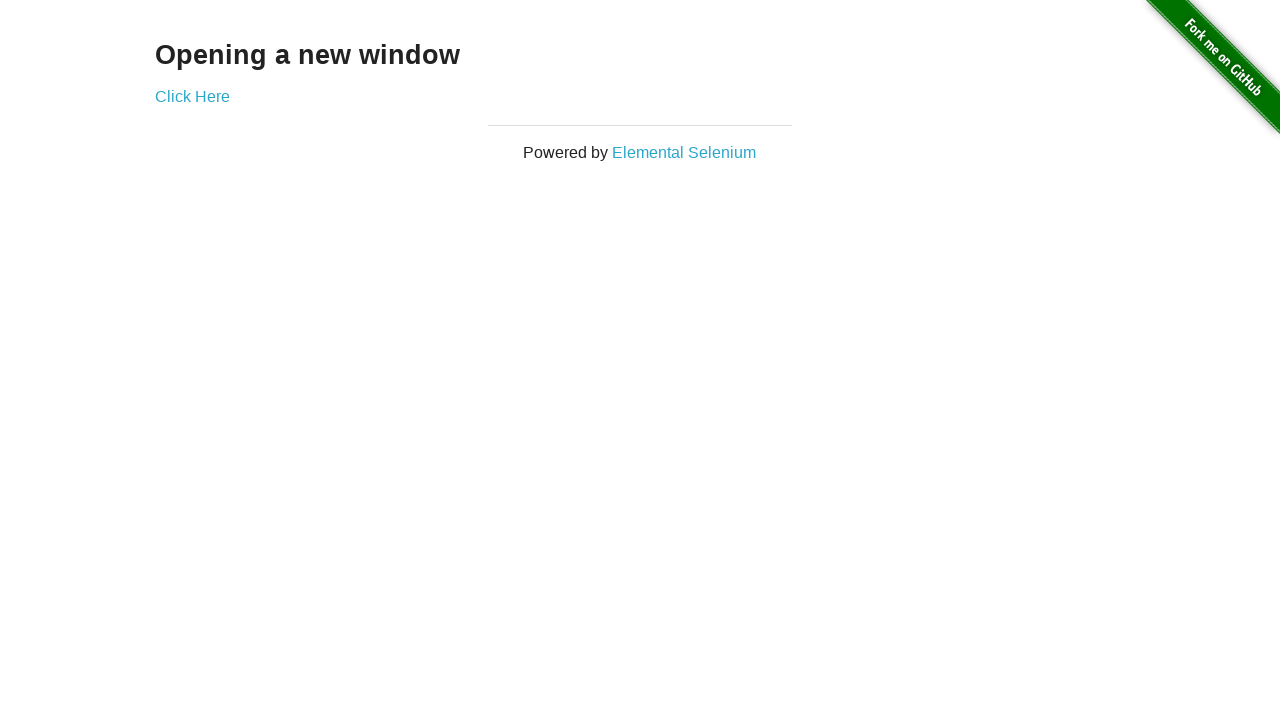

Verified heading text is 'Opening a new window'
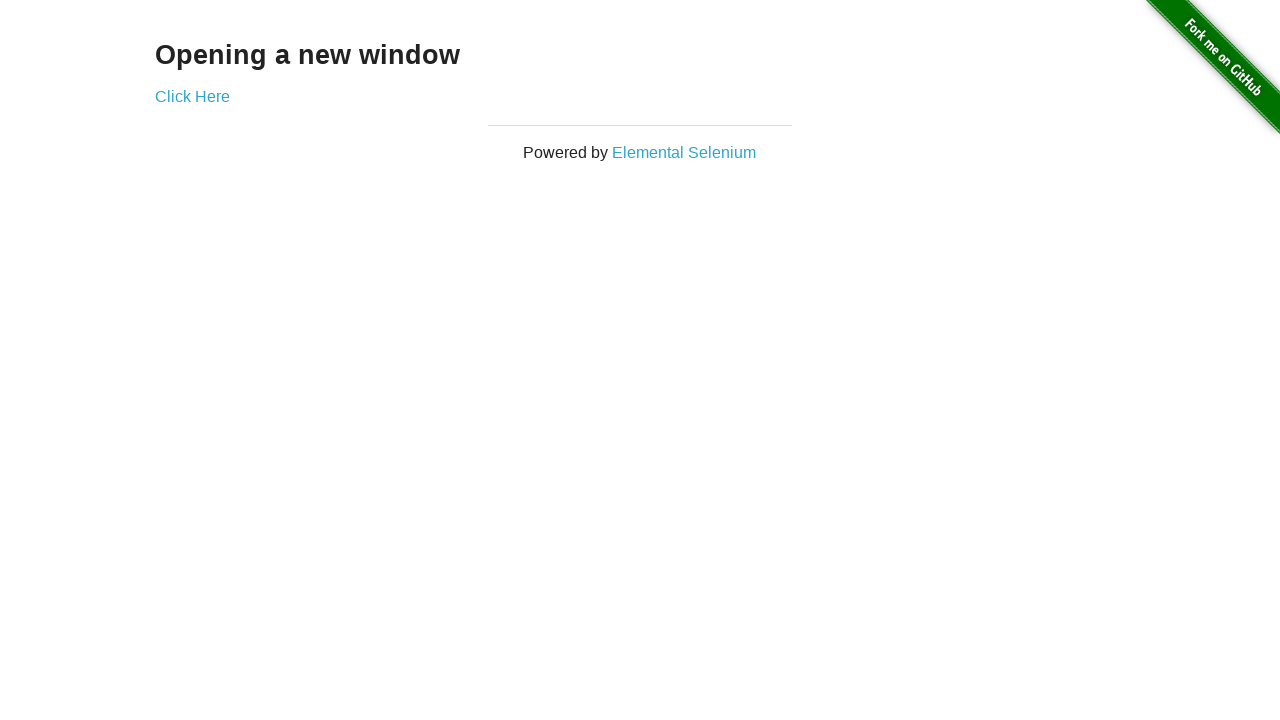

Verified original page title is 'The Internet'
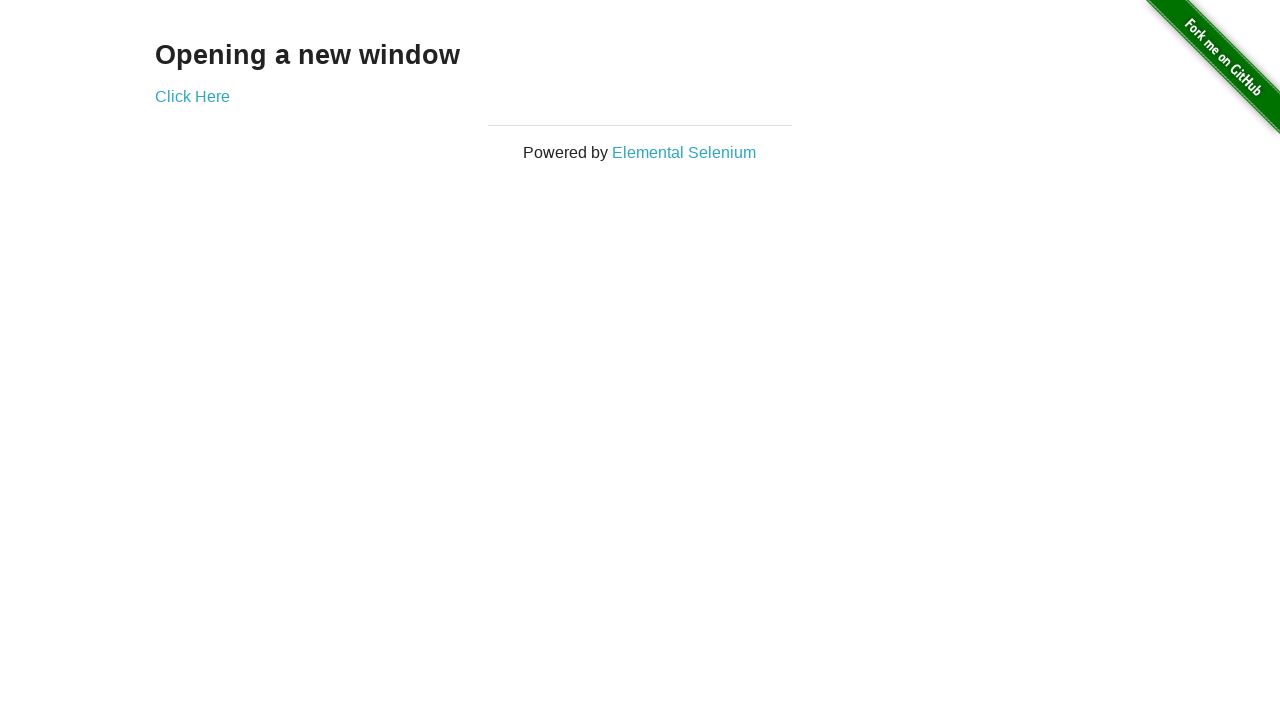

Clicked 'Click Here' link to open new window at (192, 96) on xpath=//*[text()='Click Here']
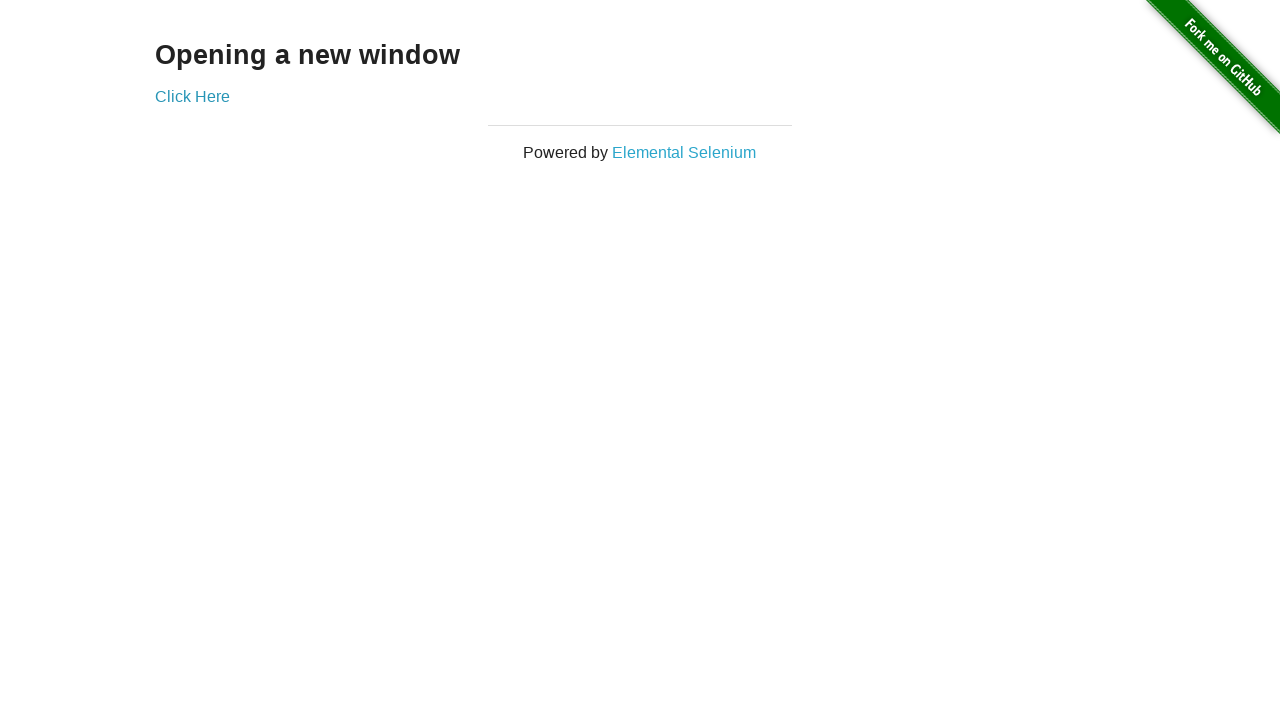

New window loaded and ready
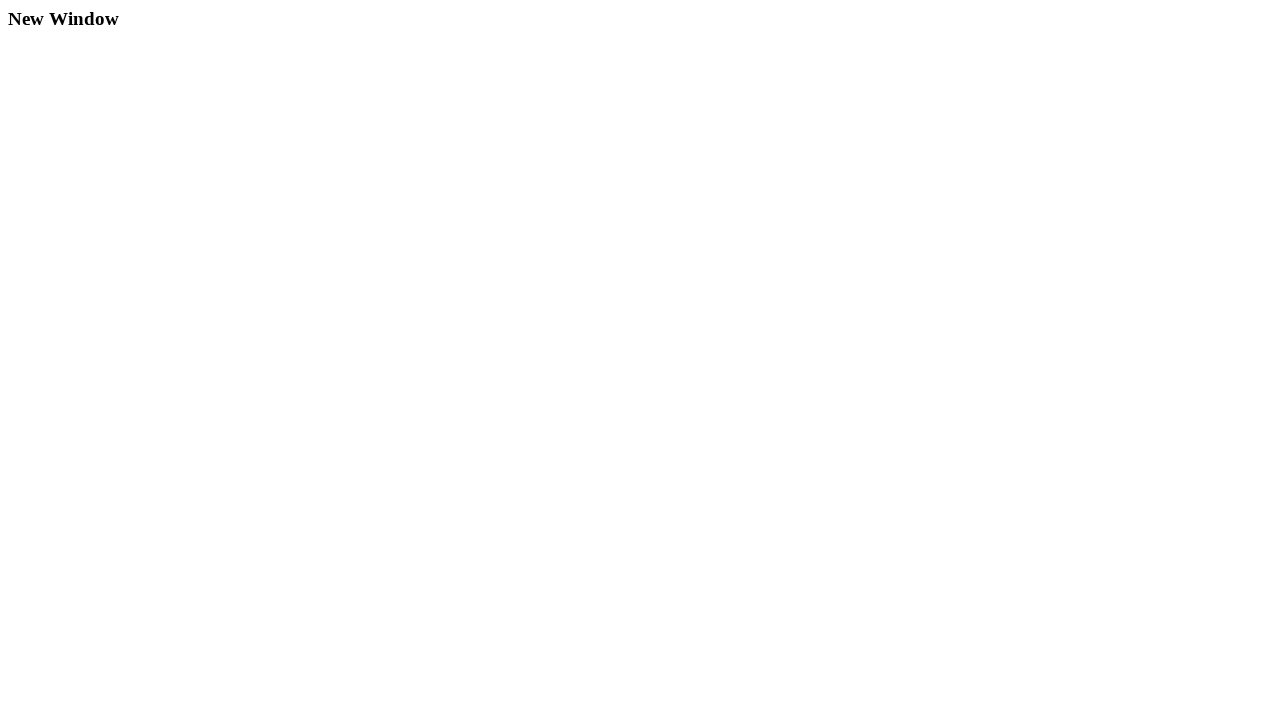

Verified new window title is 'New Window'
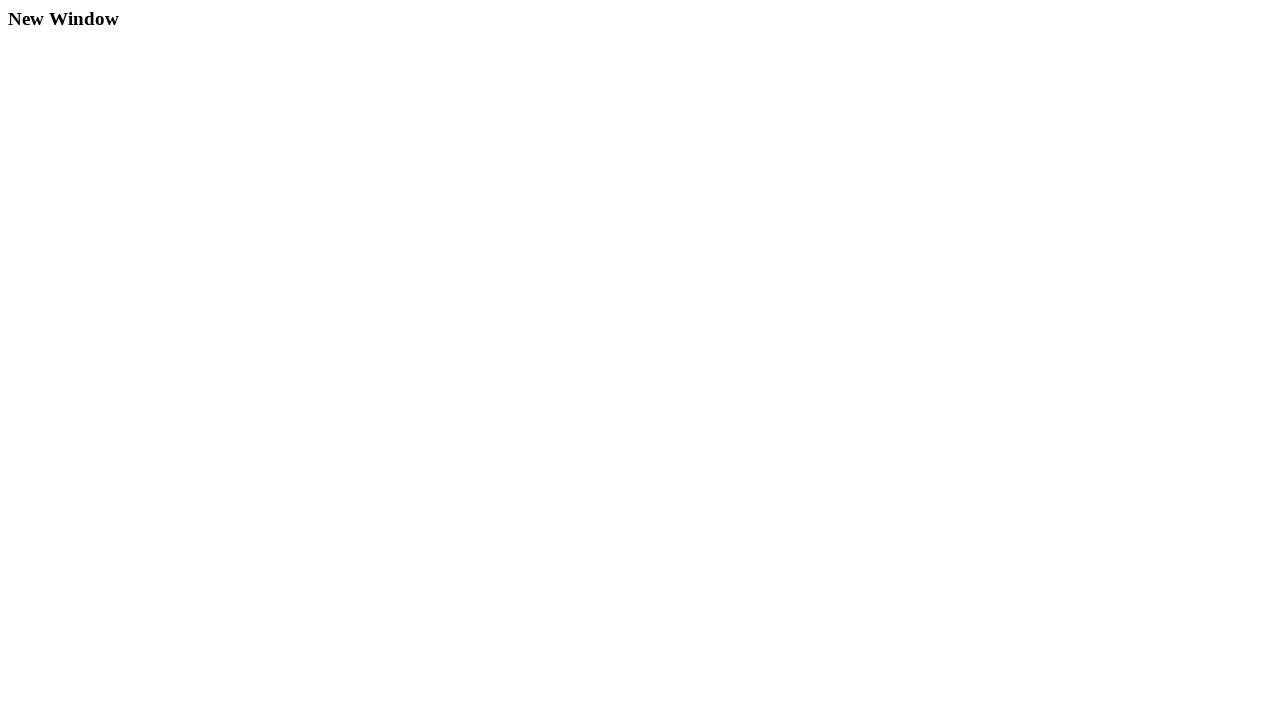

Retrieved heading text from new window
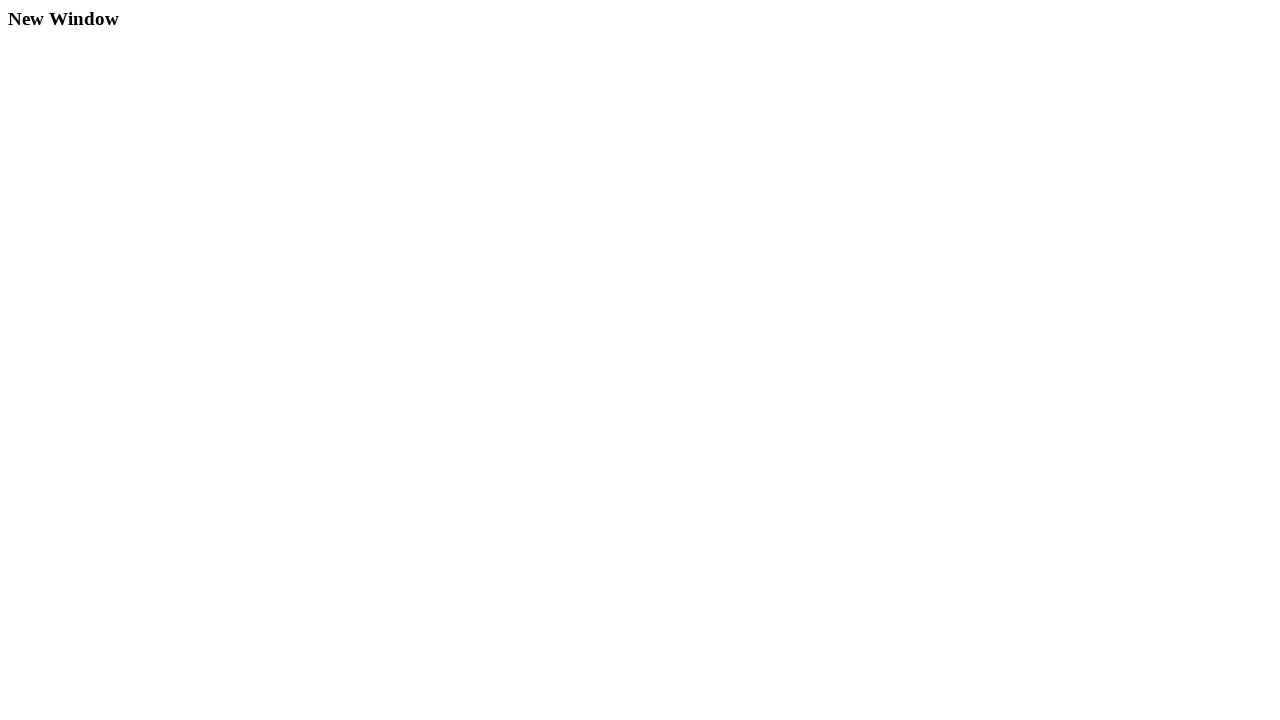

Verified new window heading text is 'New Window'
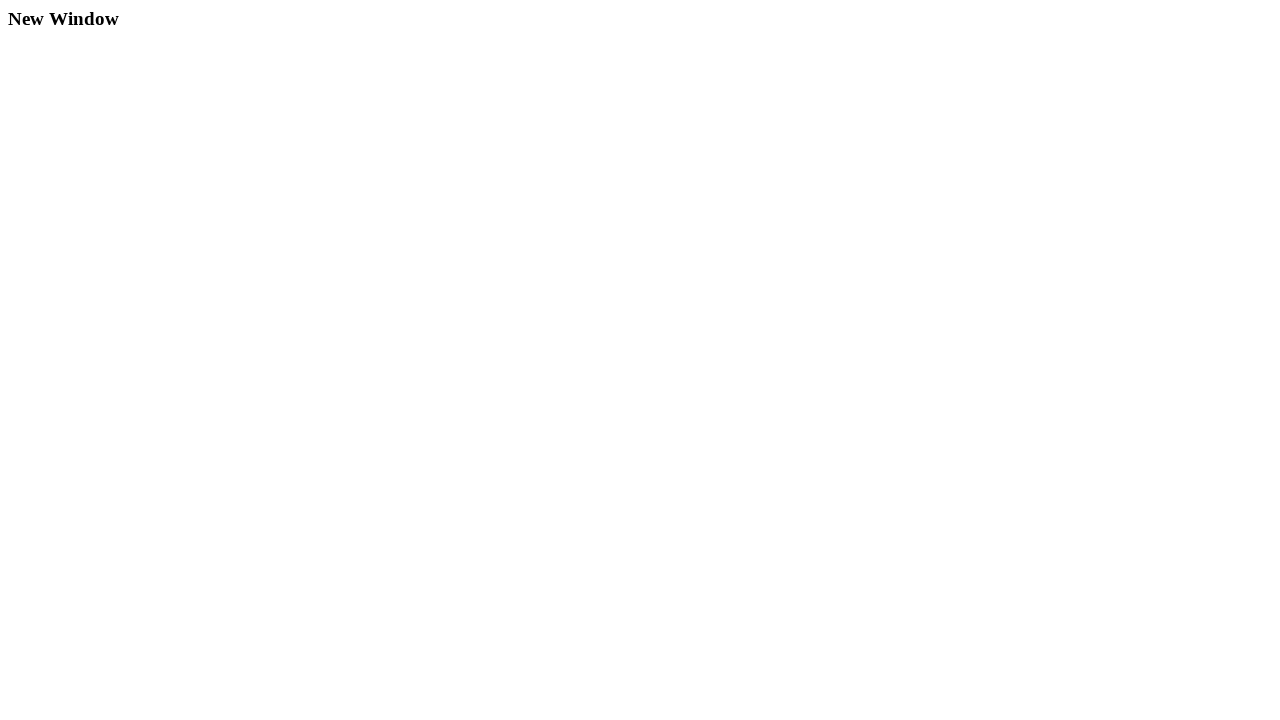

Switched back to original window
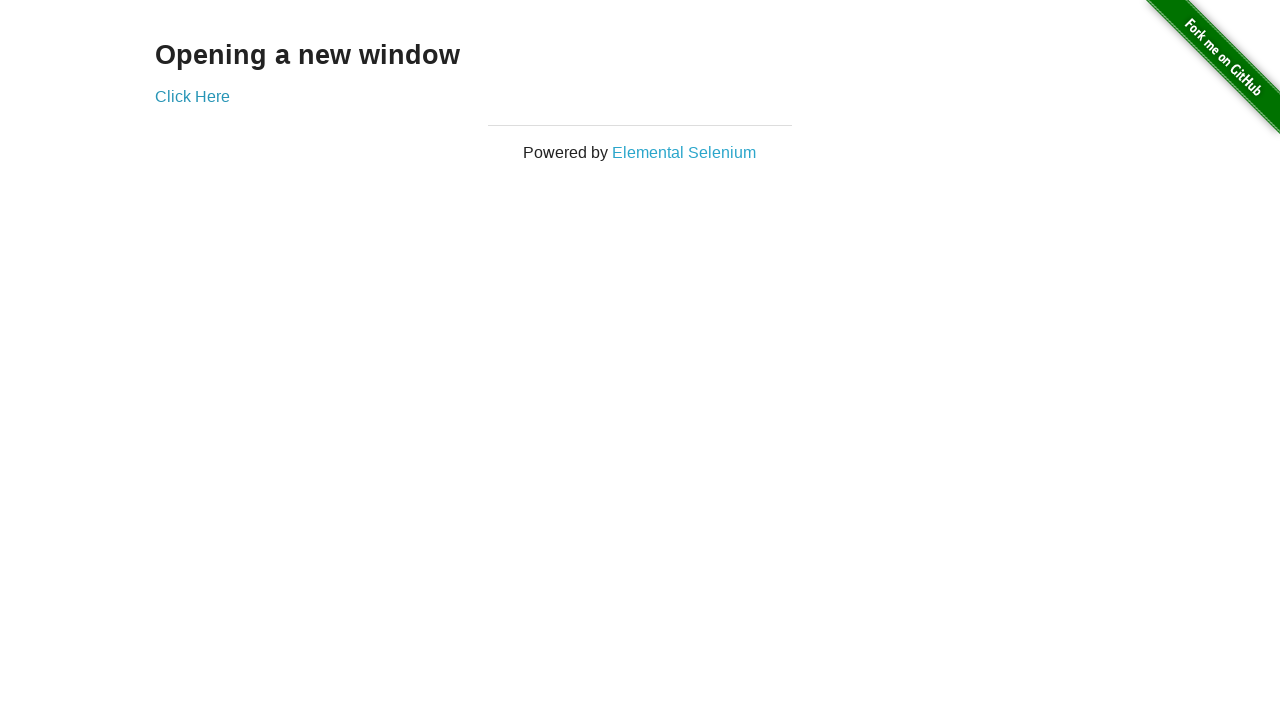

Verified original page title is still 'The Internet'
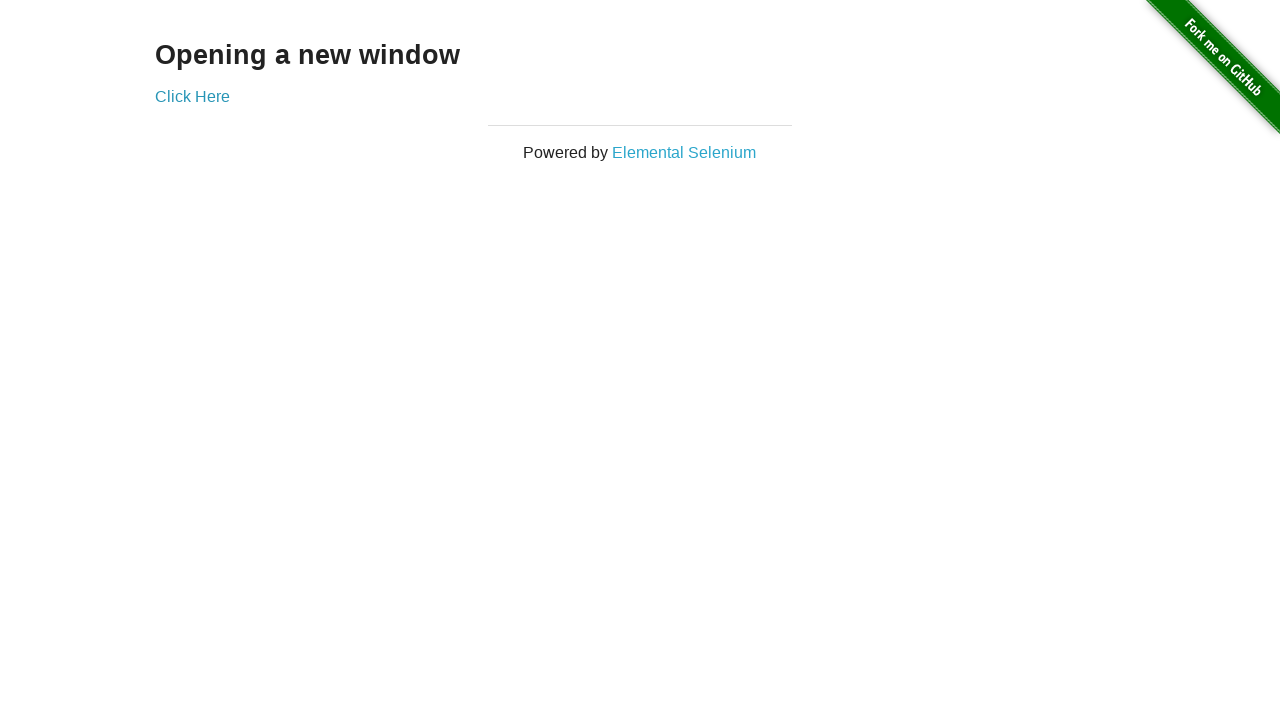

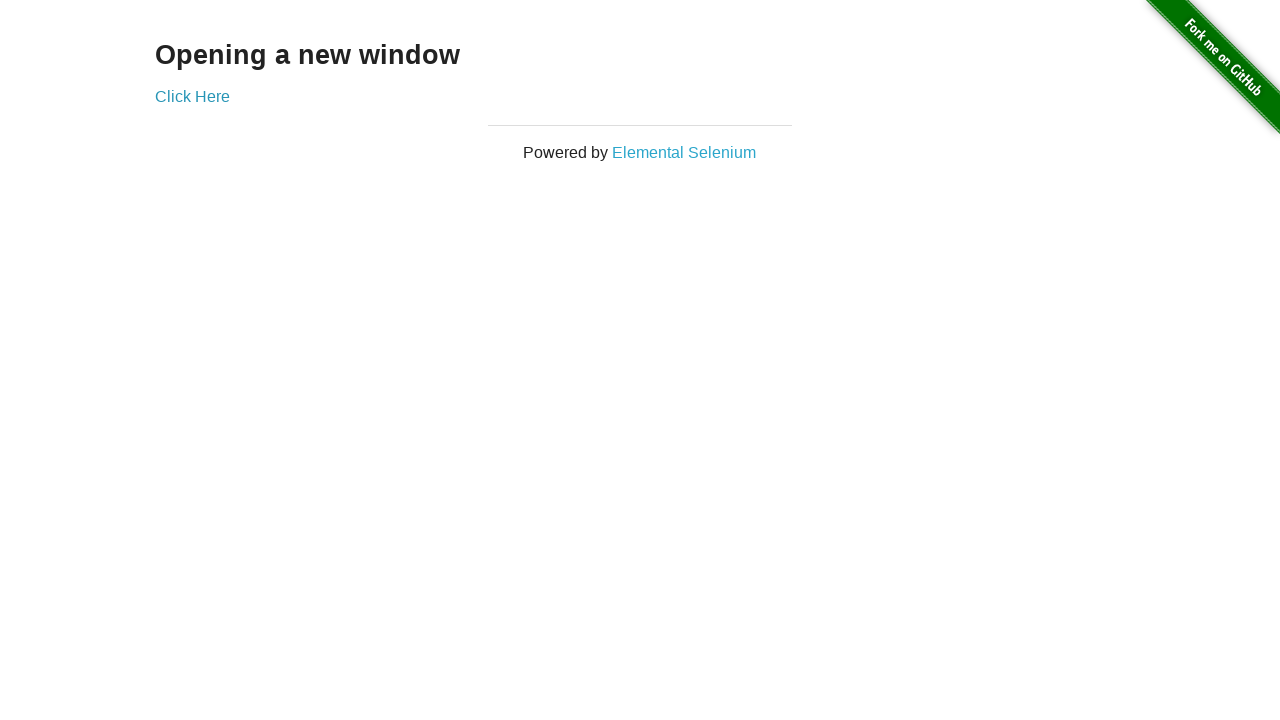